Tests the Polish REGON business registry search by entering a REGON number, clicking search, navigating to business details, and viewing the PKD classification list.

Starting URL: https://wyszukiwarkaregon.stat.gov.pl/appBIR/index.aspx

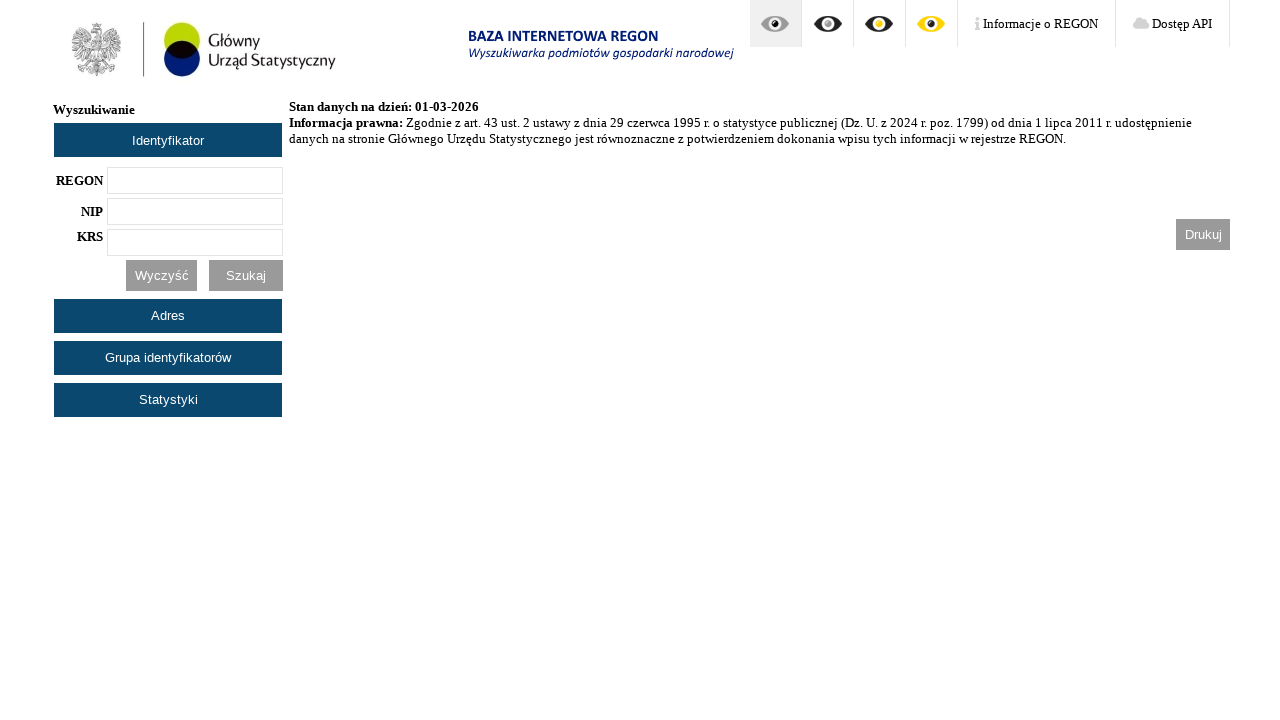

Filled REGON input field with test number 357126121 on //*[@id="txtRegon"]
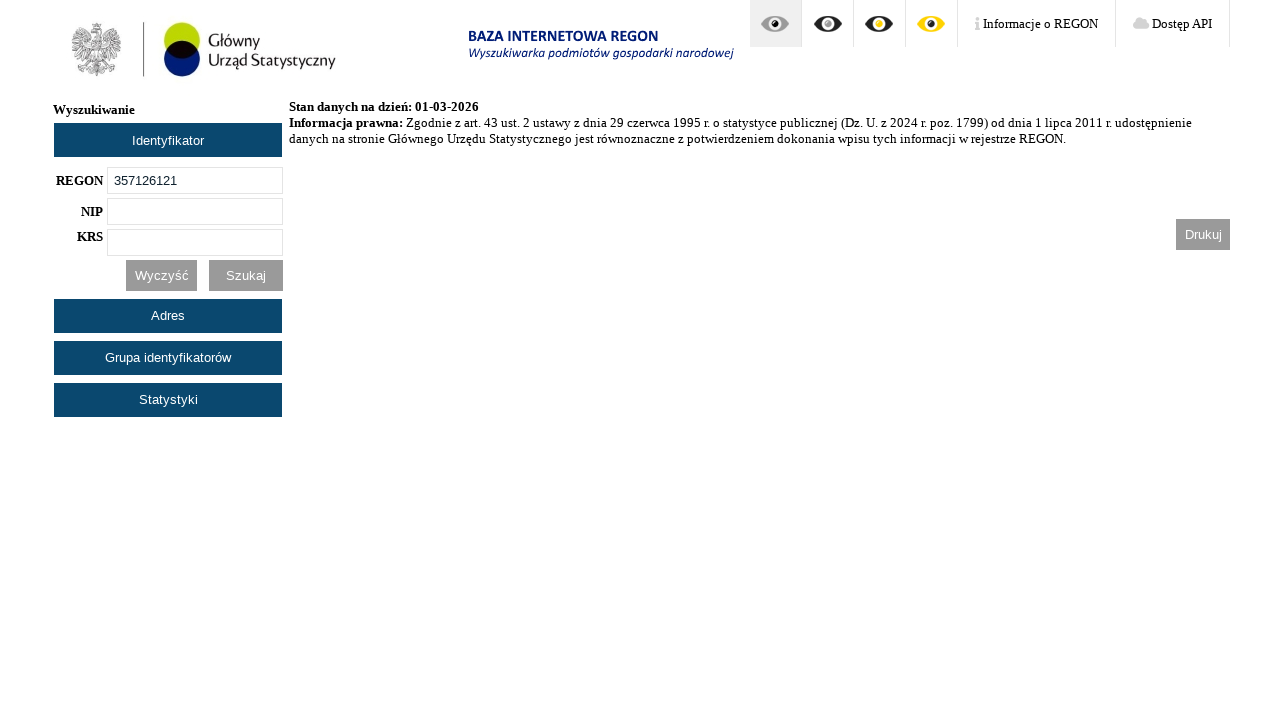

Clicked search button to query REGON registry at (246, 275) on xpath=//*[@id="btnSzukaj"]
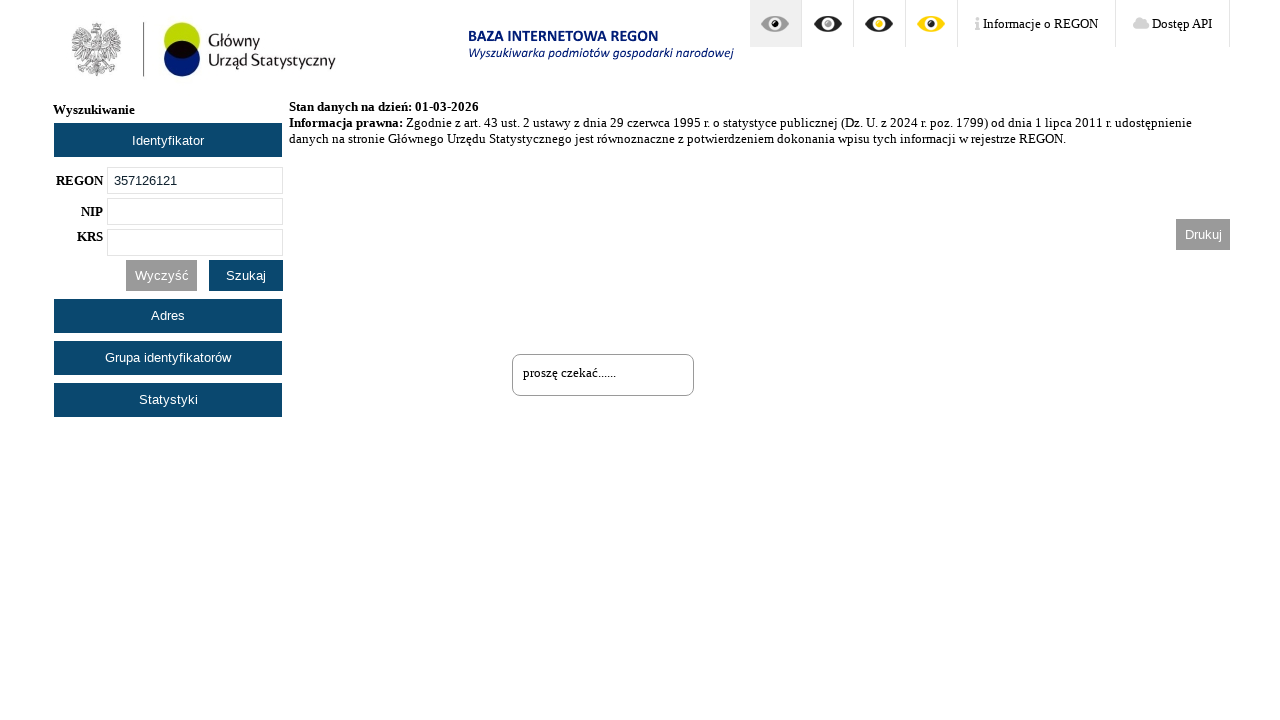

Search results loaded with business entries
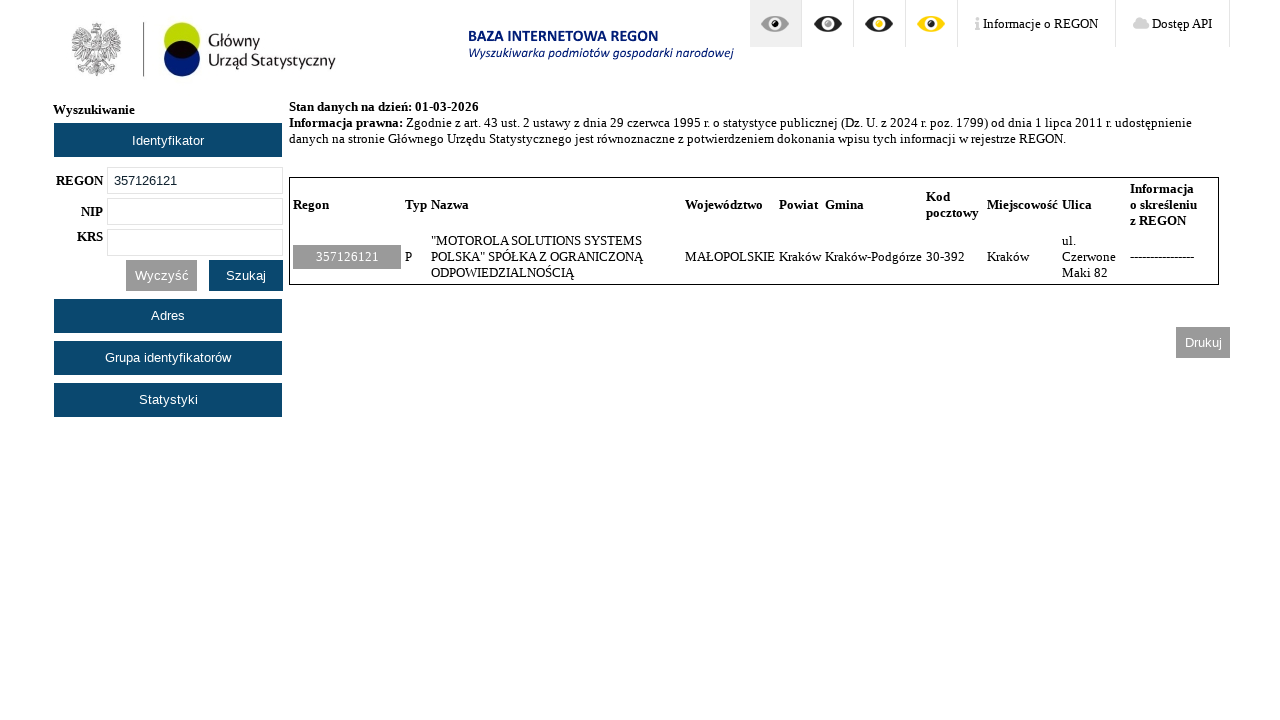

Clicked on first search result to view business details at (347, 257) on xpath=//*[@id="divListaJednostek"]/table/tbody/tr/td[1]/a
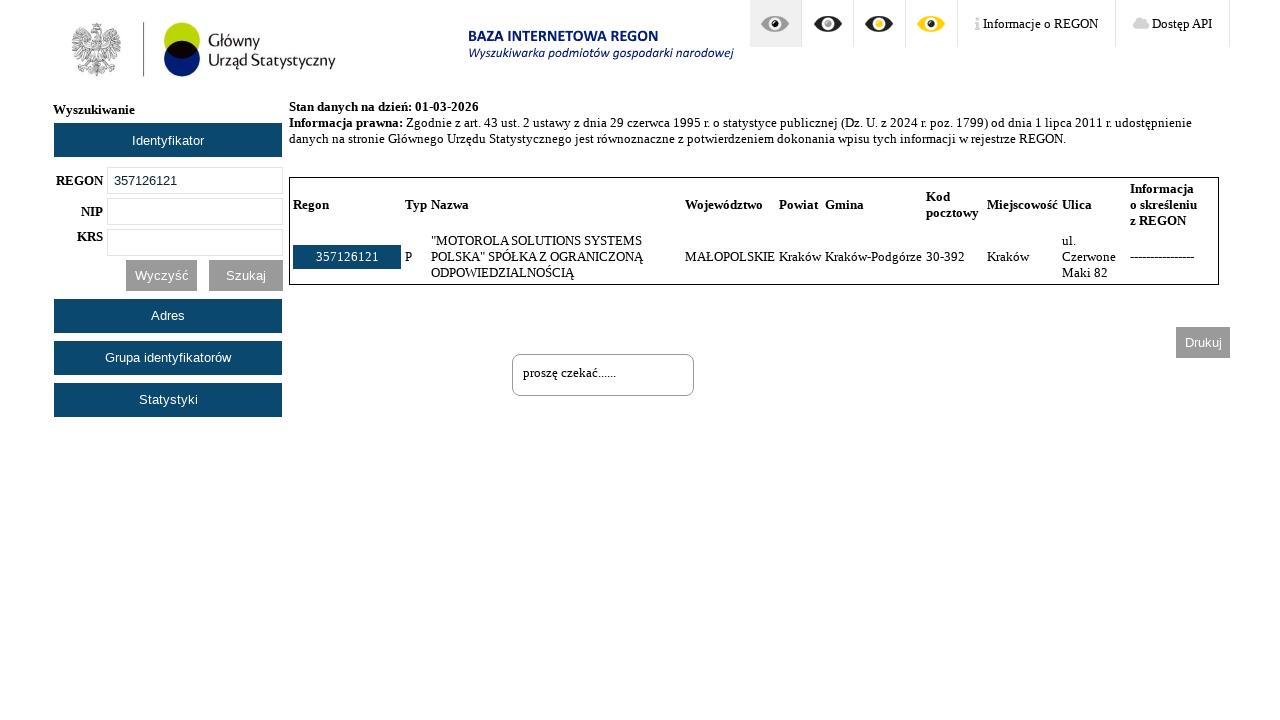

Business details page loaded
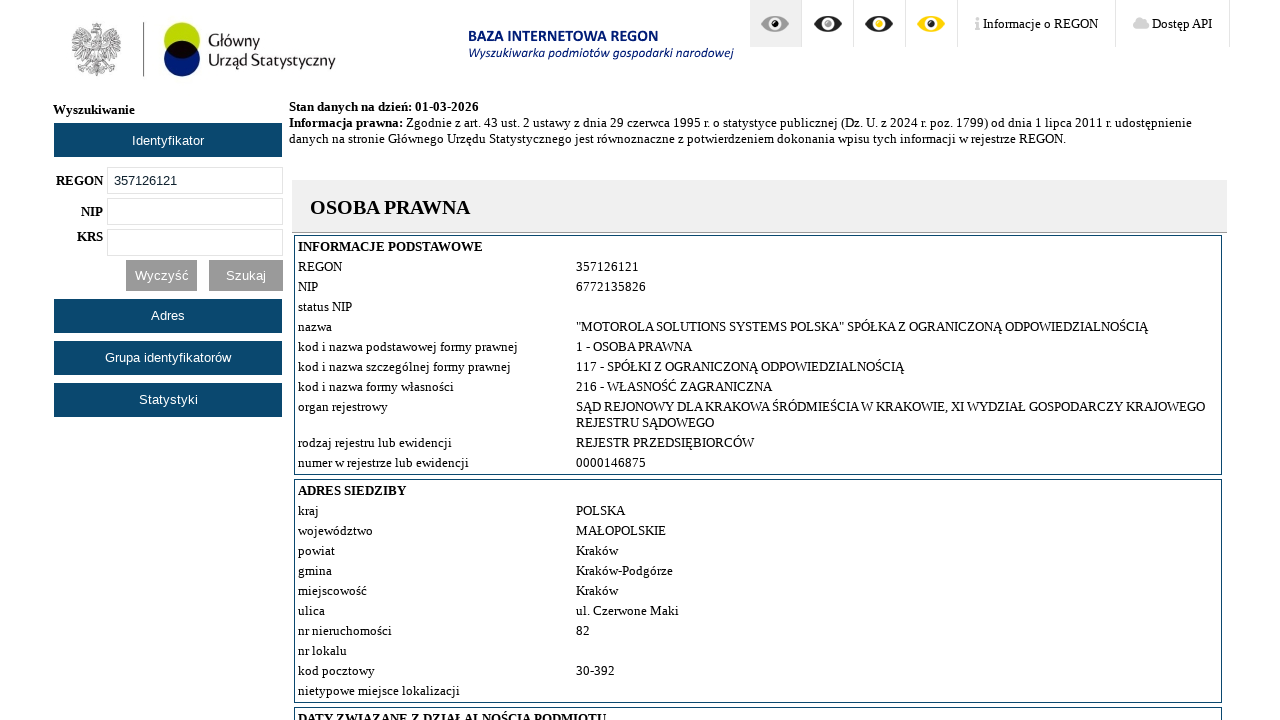

Clicked PKD classification button to view activity details at (608, 360) on xpath=//*[@id="praw_butLinkDzial"]
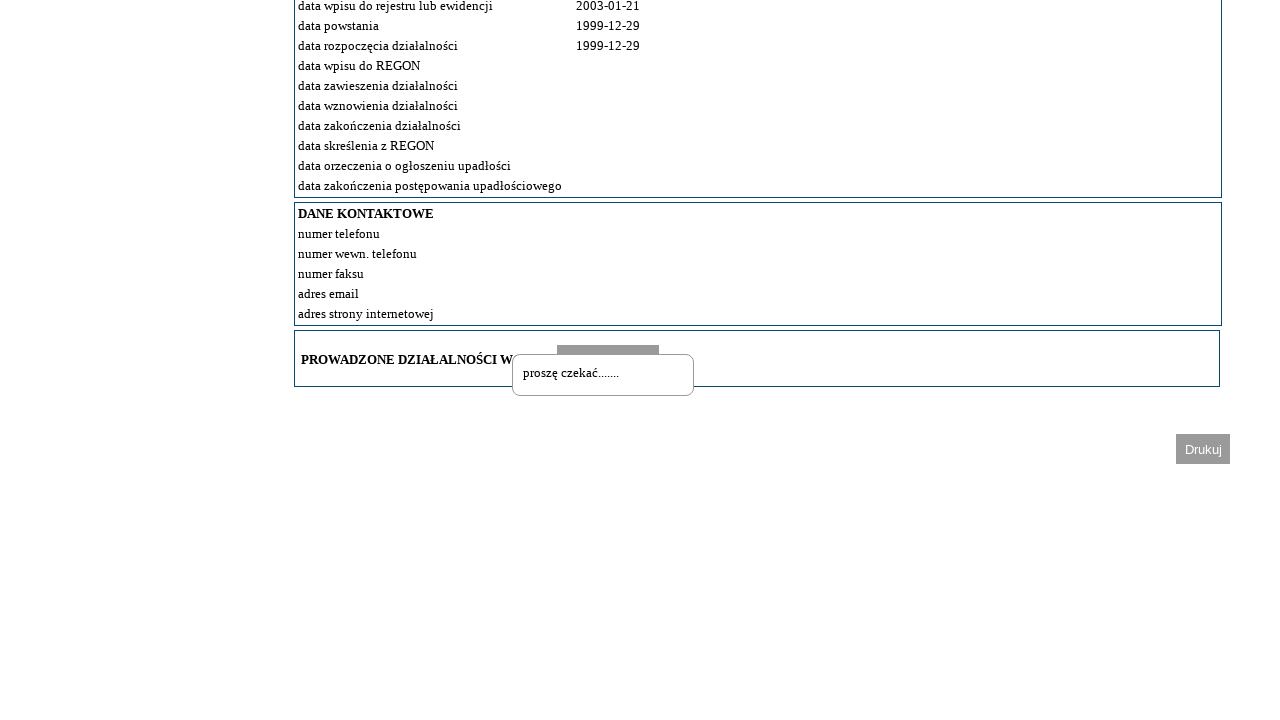

PKD classification table loaded successfully
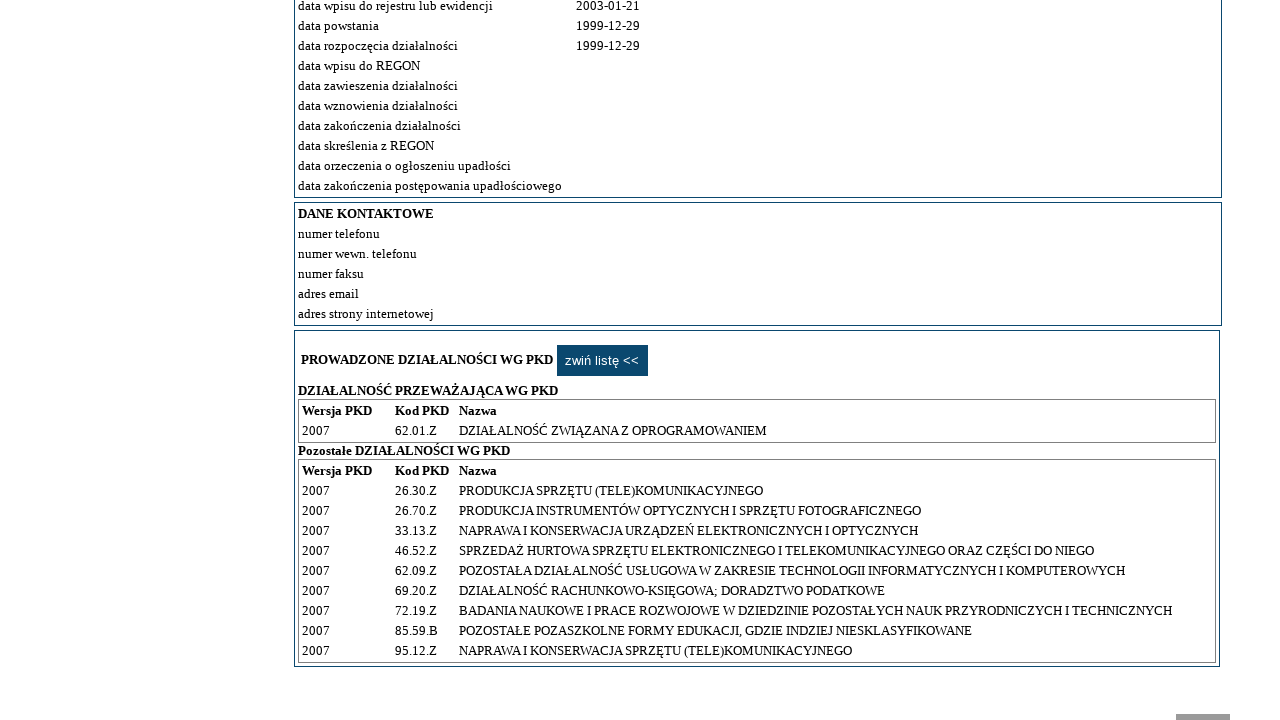

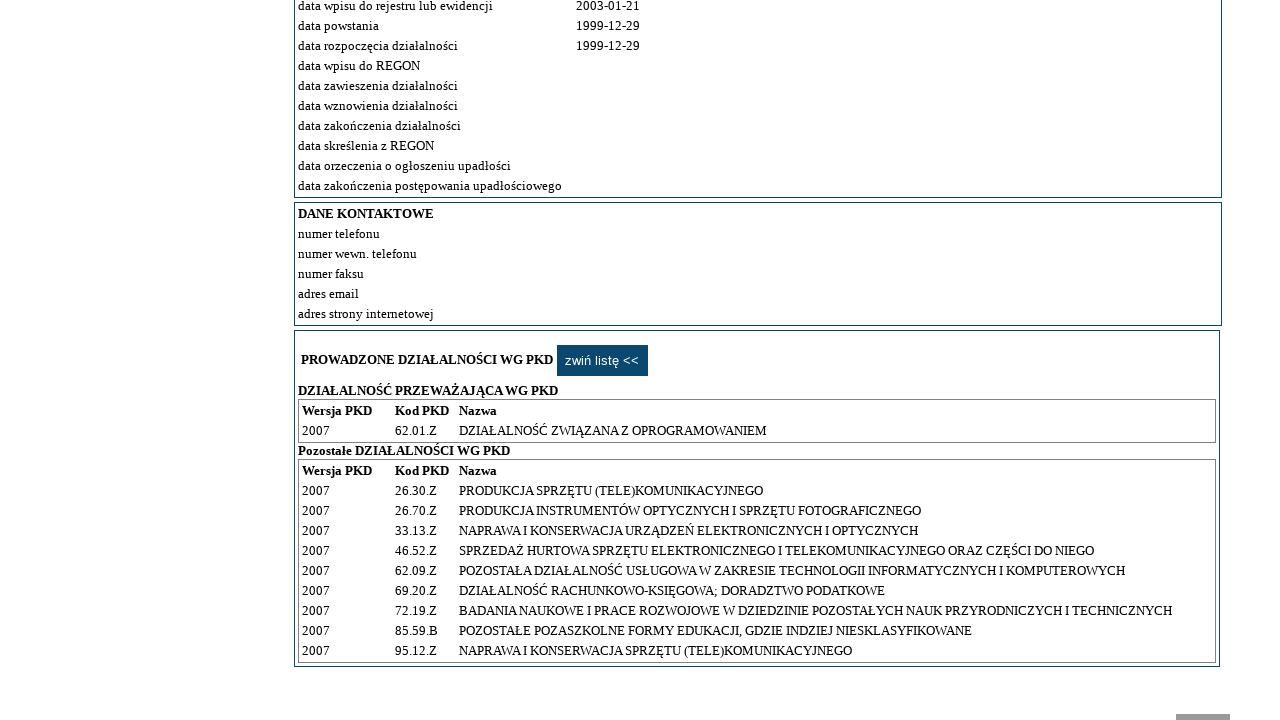